Tests opening a new browser tab and navigating to a different URL, demonstrating multi-tab browser automation by visiting the main site and then opening the platform page in a new tab.

Starting URL: https://testproject.io/

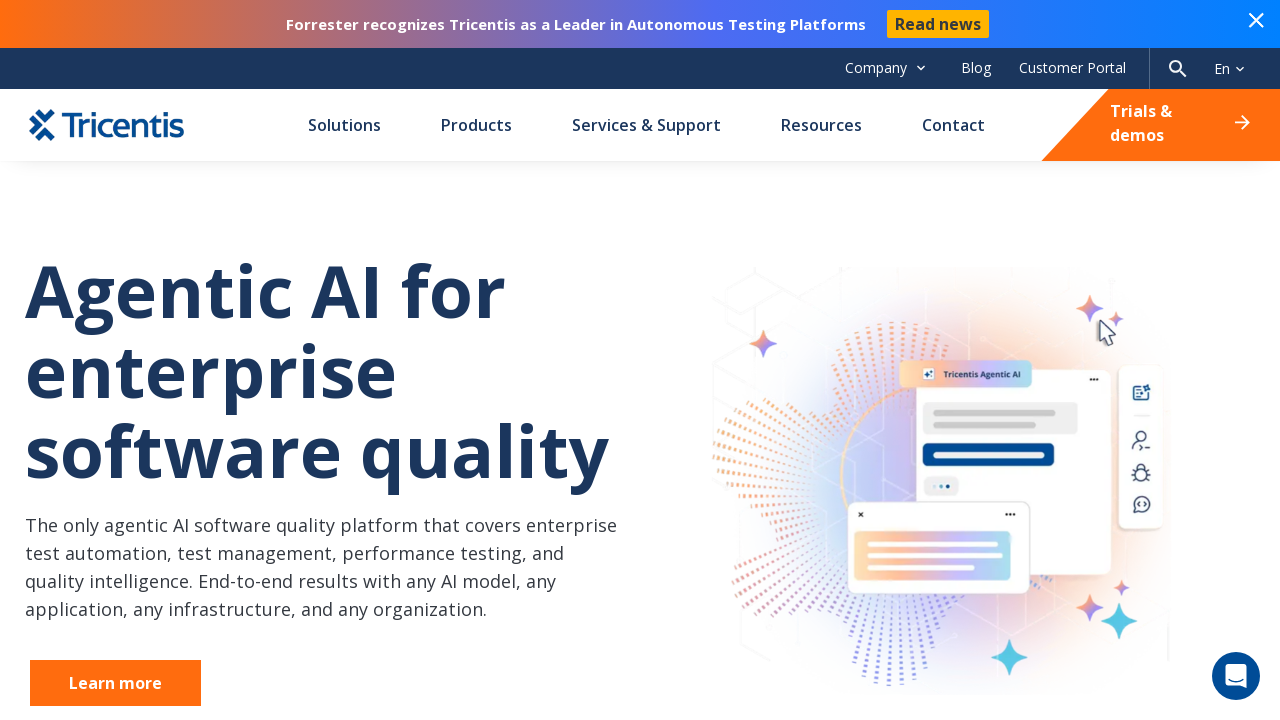

Opened a new browser tab
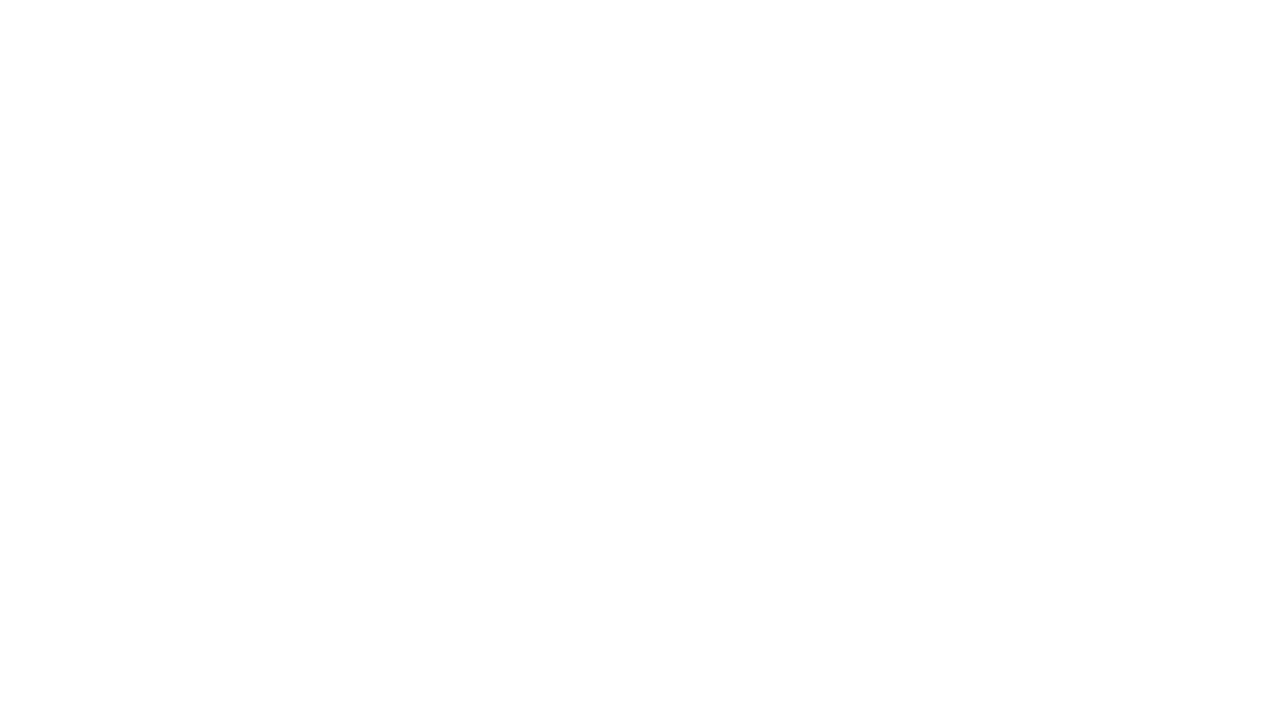

Navigated to TestProject platform page
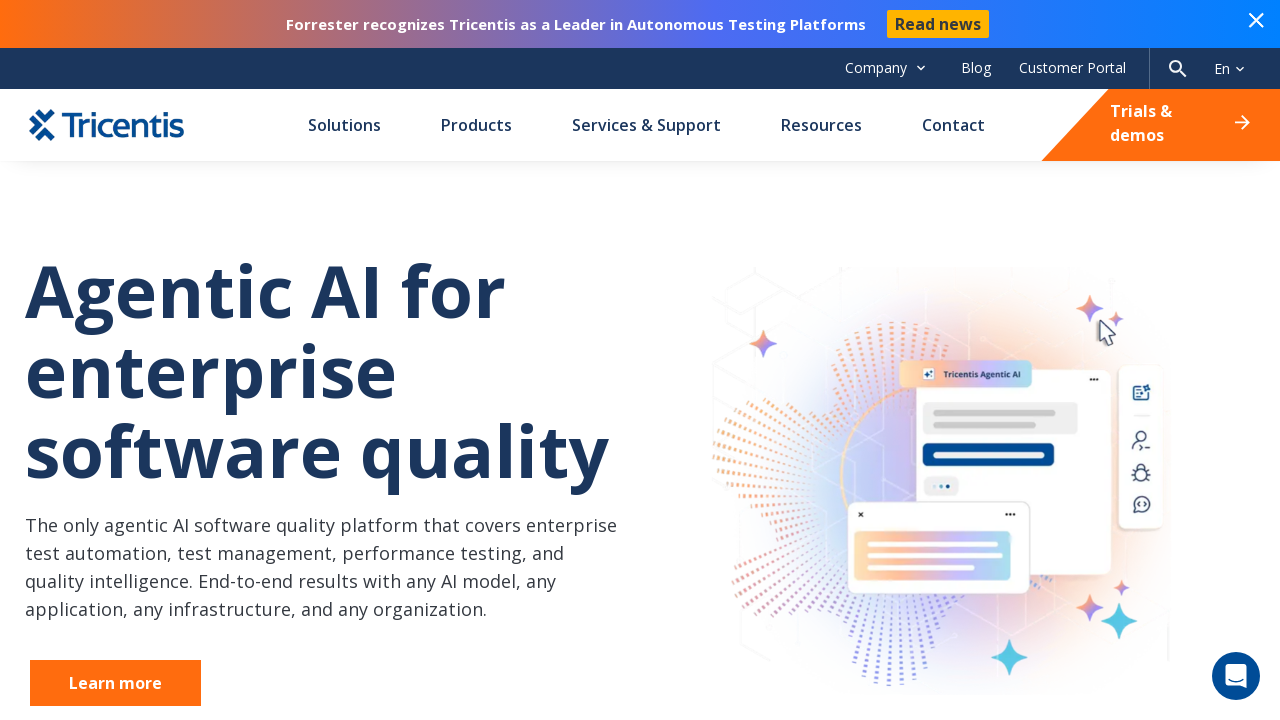

Platform page DOM content loaded
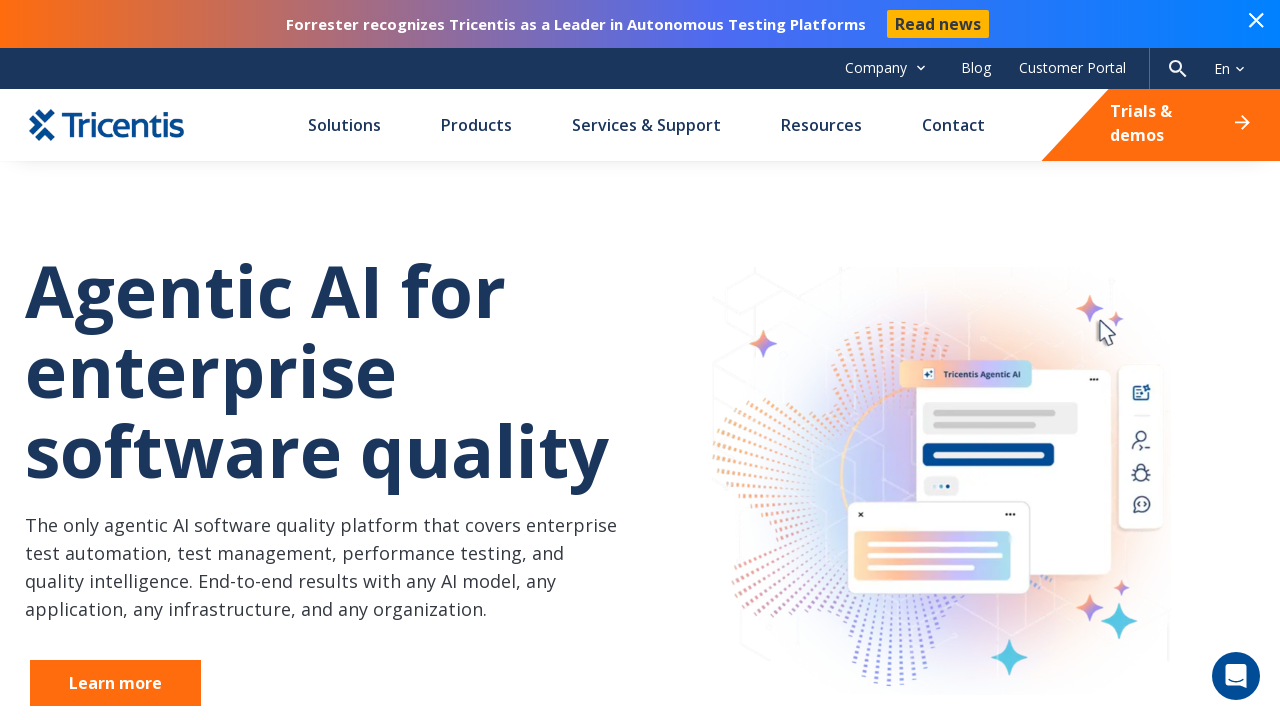

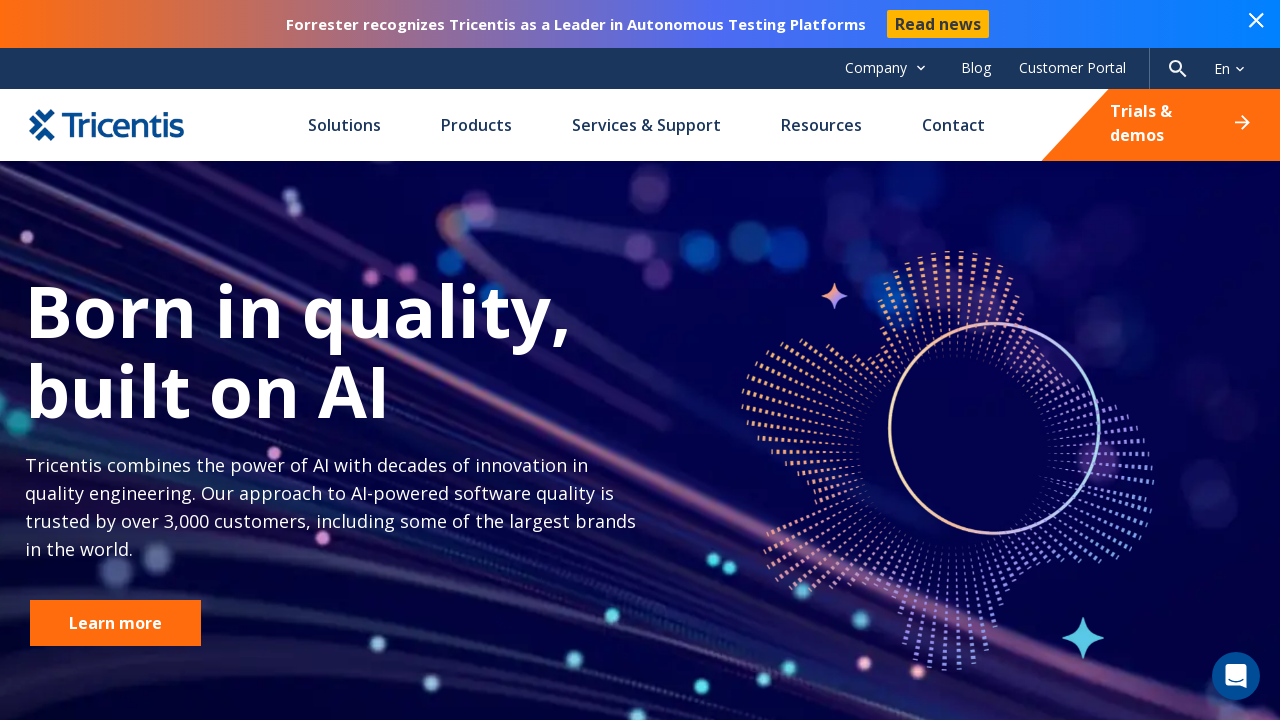